Tests dynamic controls page using explicit waits by clicking Remove button, waiting for "It's gone!" message, then clicking Add button and waiting for "It's back!" message.

Starting URL: https://the-internet.herokuapp.com/dynamic_controls

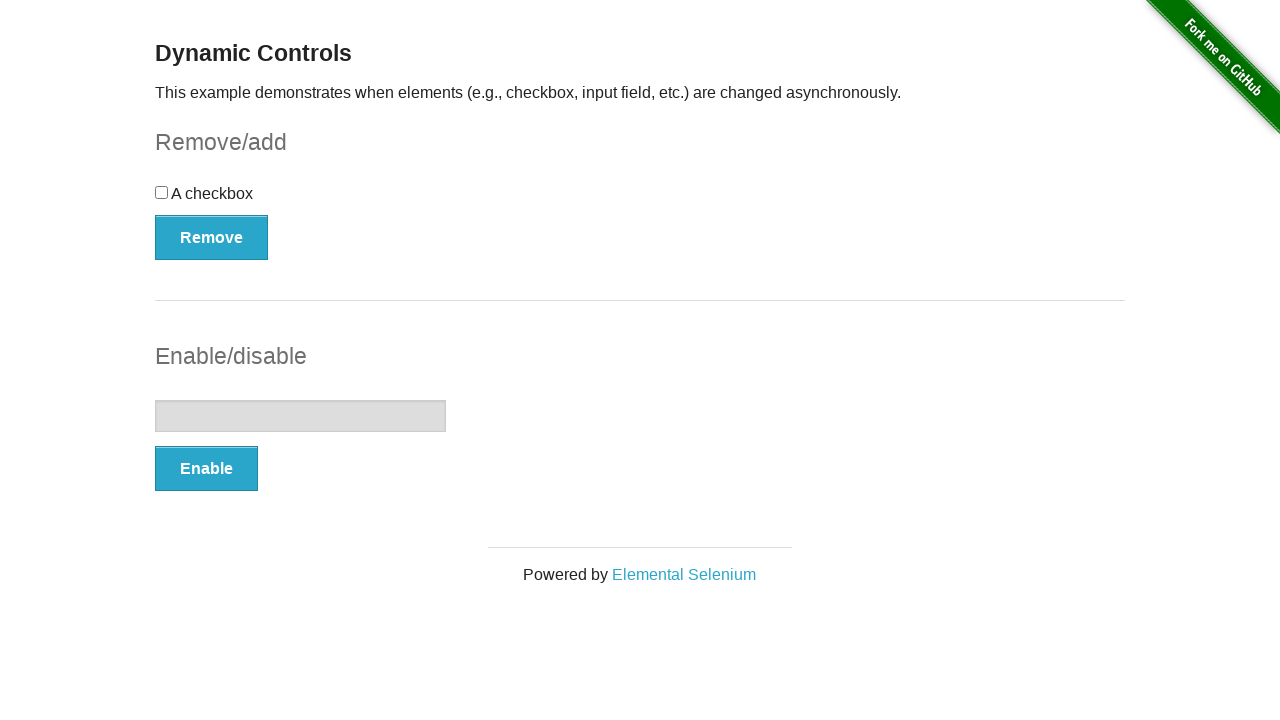

Clicked Remove button at (212, 237) on xpath=//button[.='Remove']
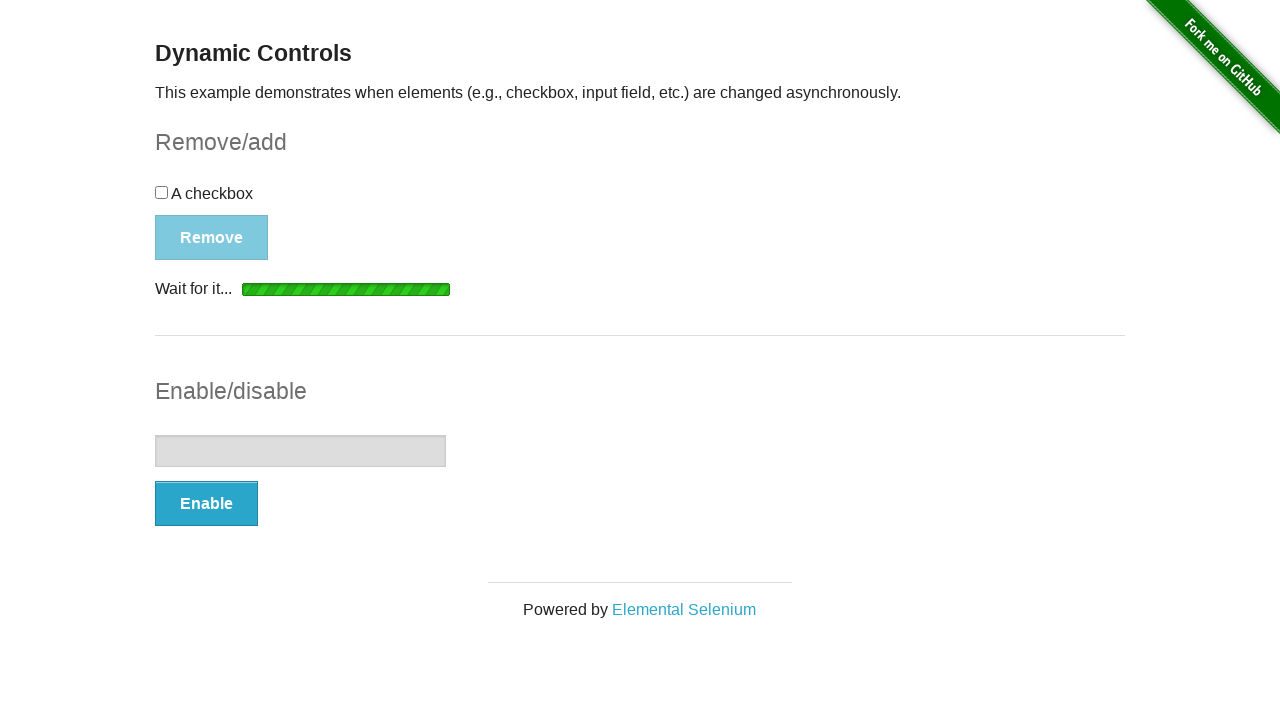

Waited for "It's gone!" message to be visible
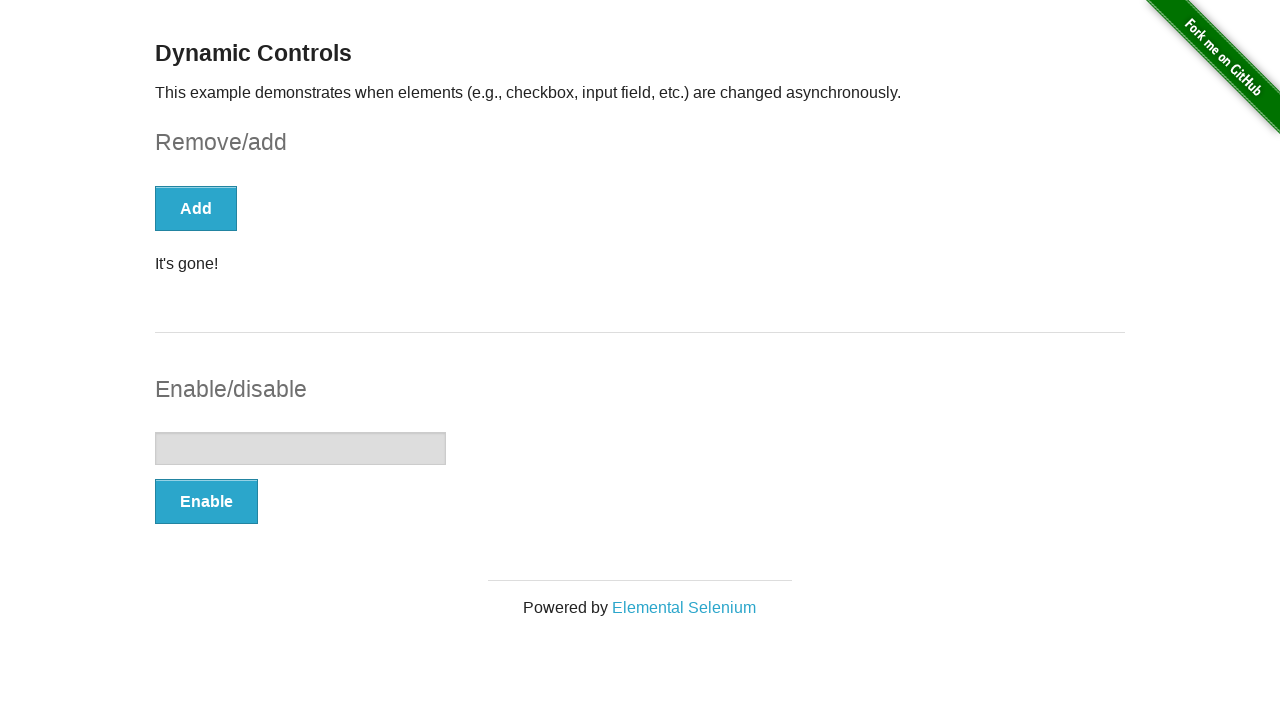

Verified "It's gone!" message is visible
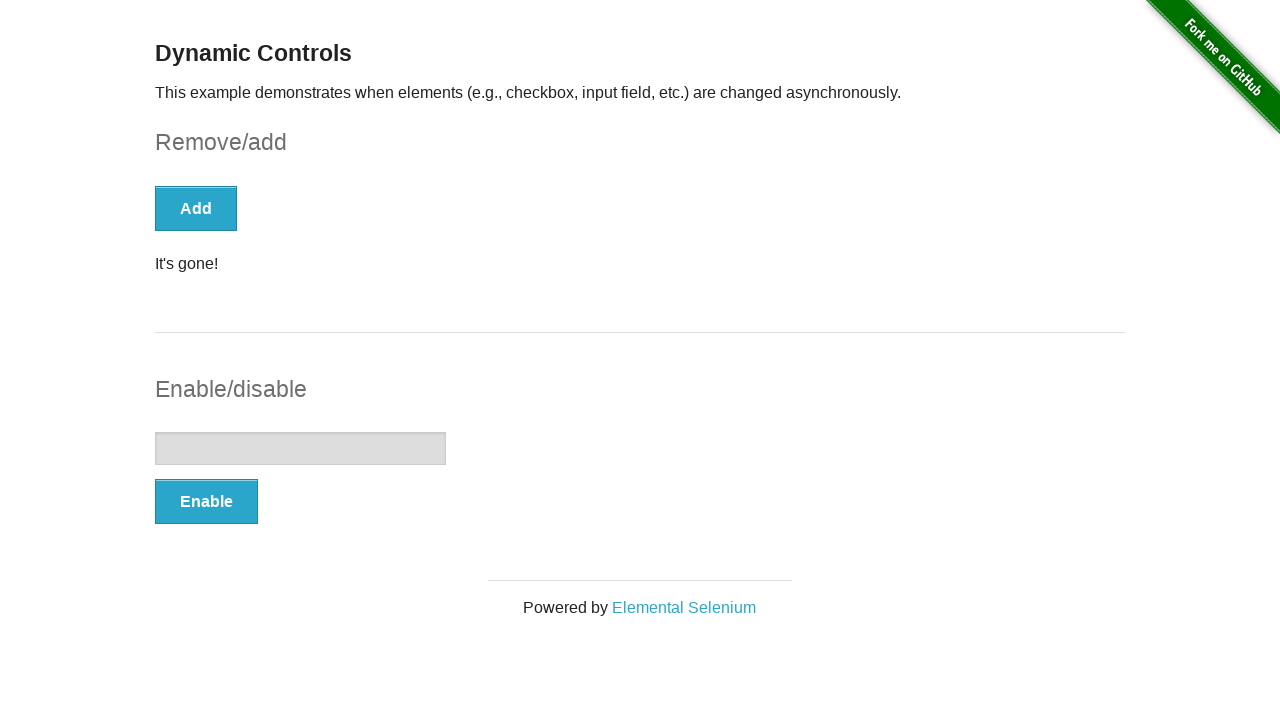

Clicked Add button at (196, 208) on xpath=//button[text()='Add']
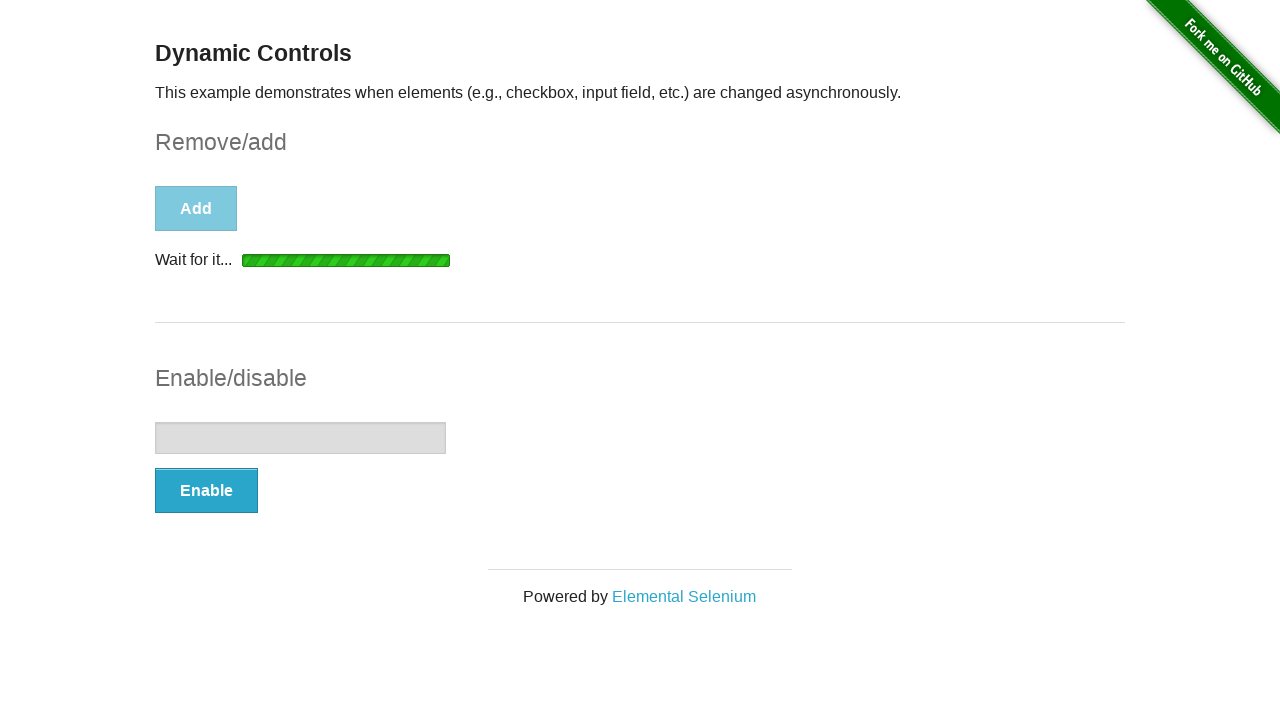

Waited for "It's back!" message to be visible
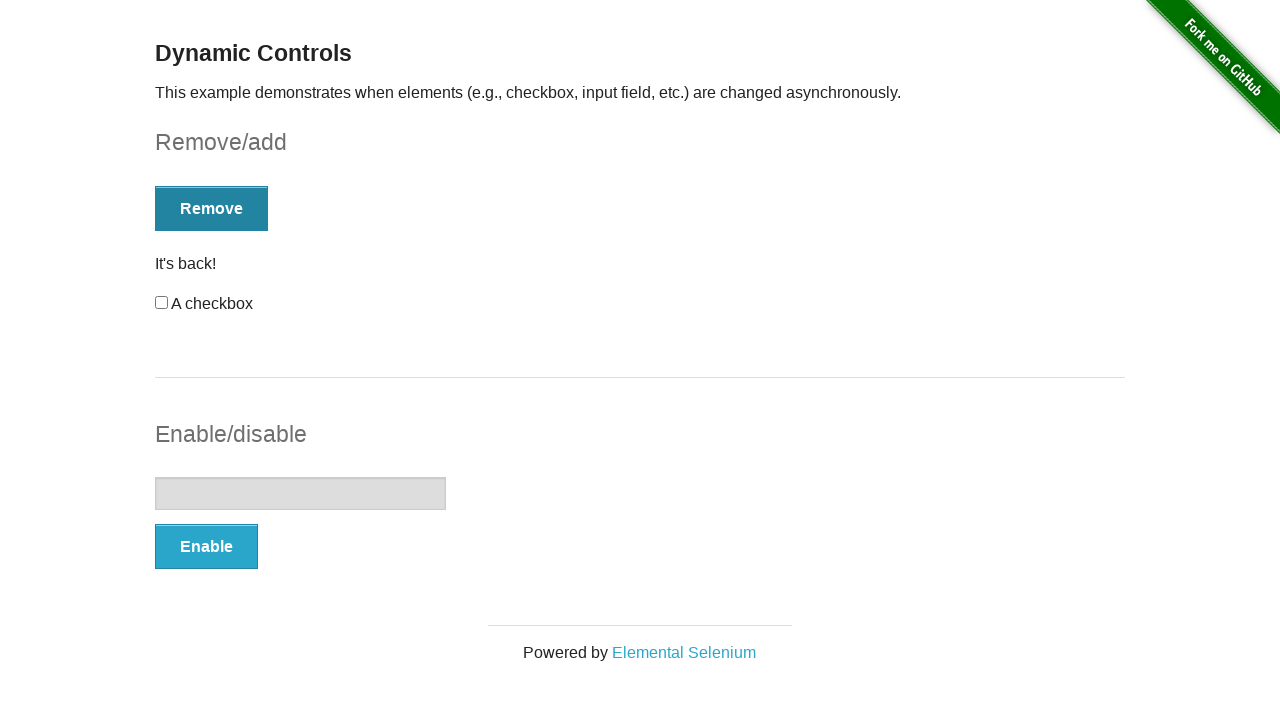

Verified "It's back!" message is visible
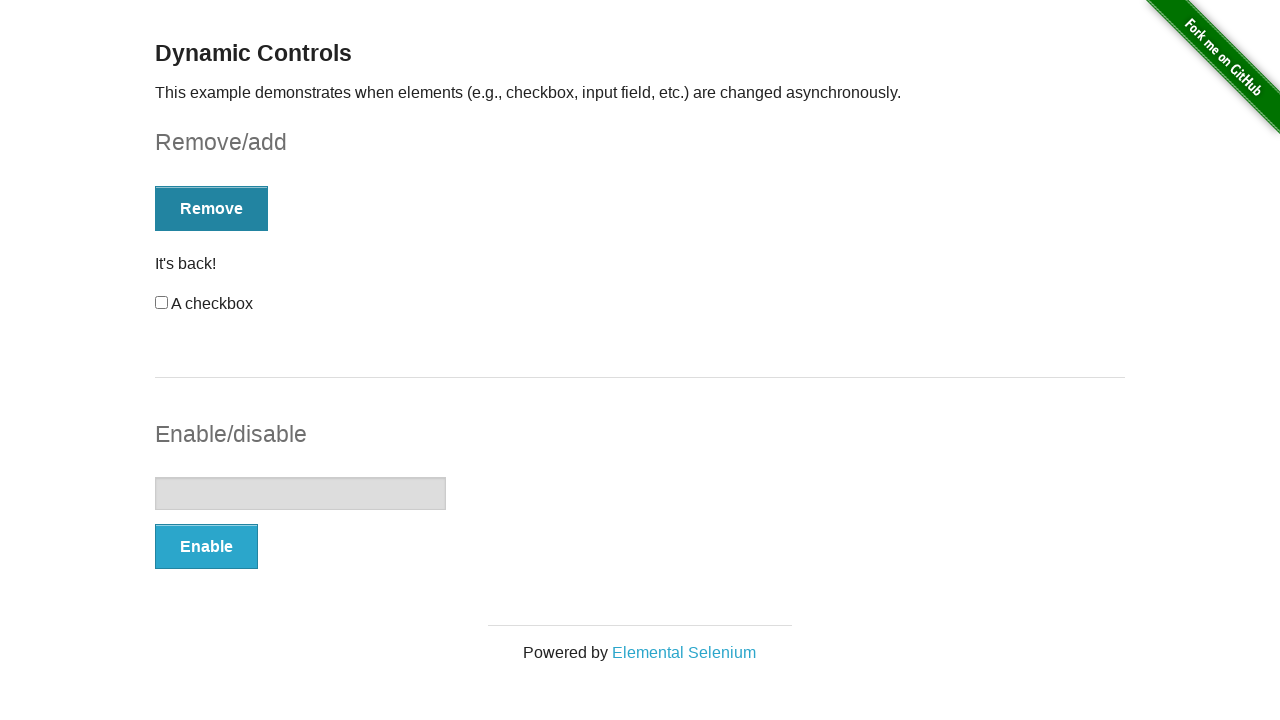

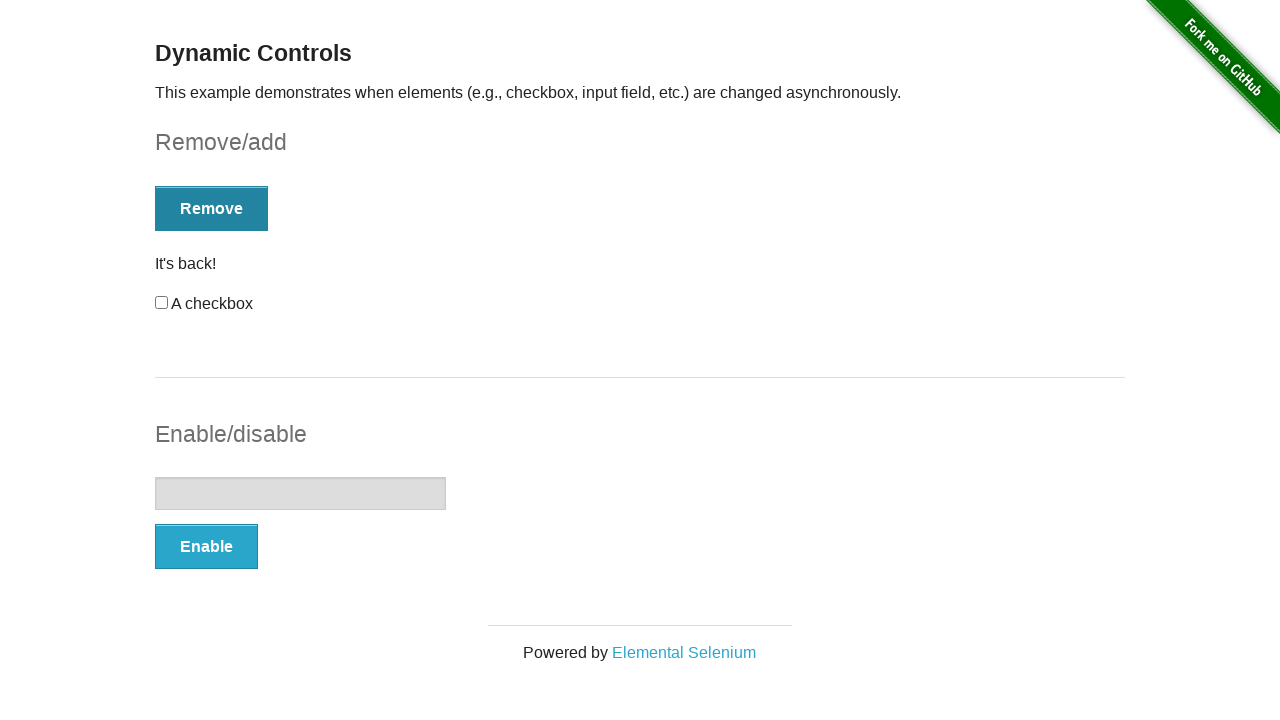